Tests radio button functionality by clicking the "Yes" option and verifying the selection message

Starting URL: https://demoqa.com/radio-button

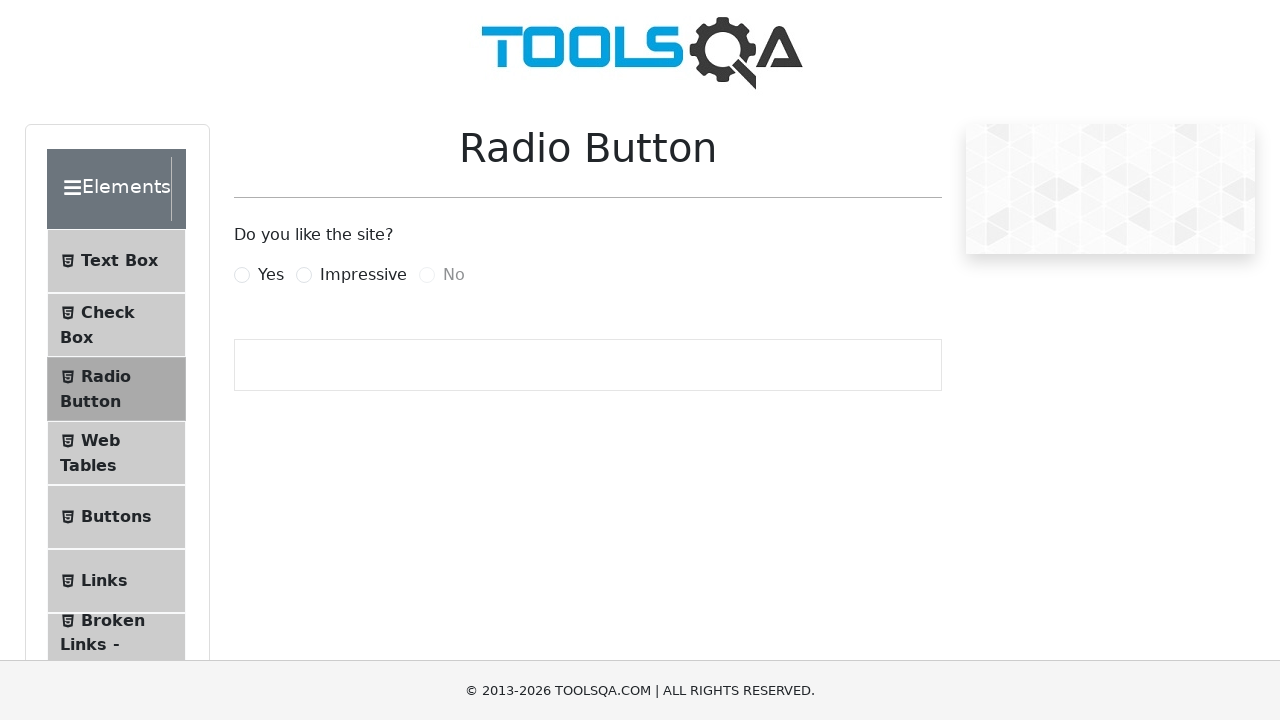

Clicked on 'Yes' radio button at (271, 275) on [for='yesRadio']
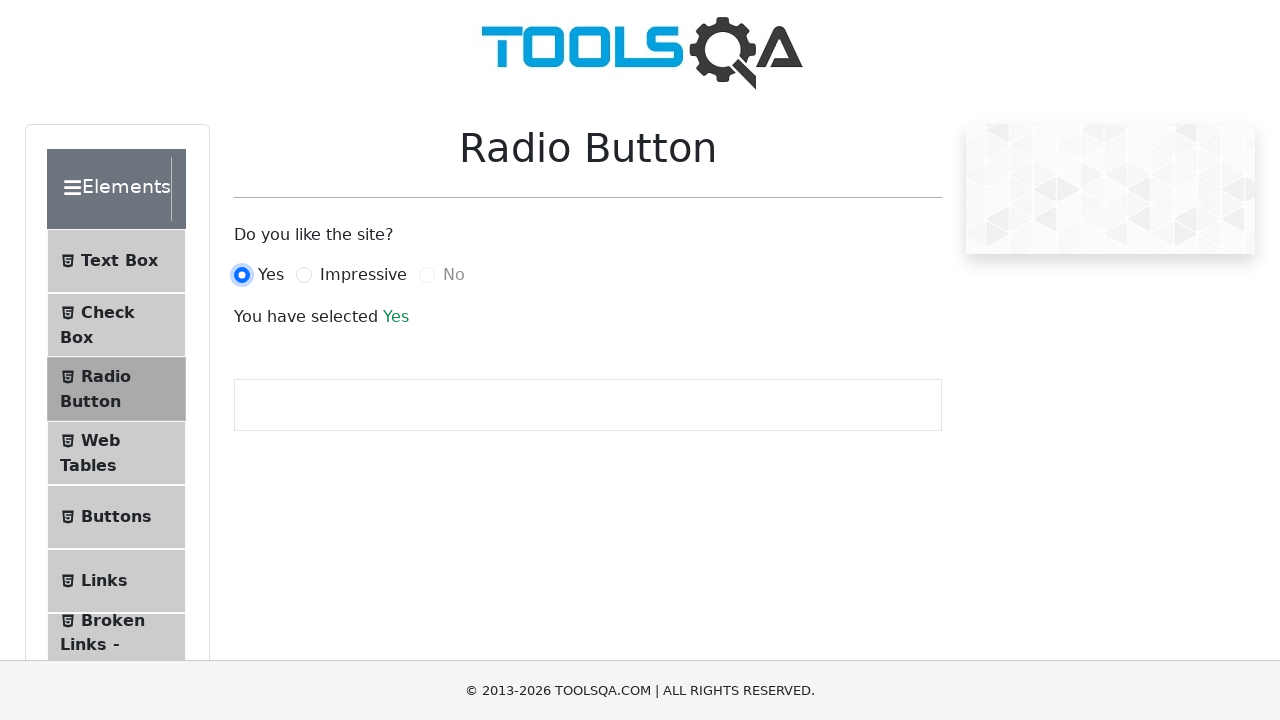

Selection message appeared after clicking 'Yes' radio button
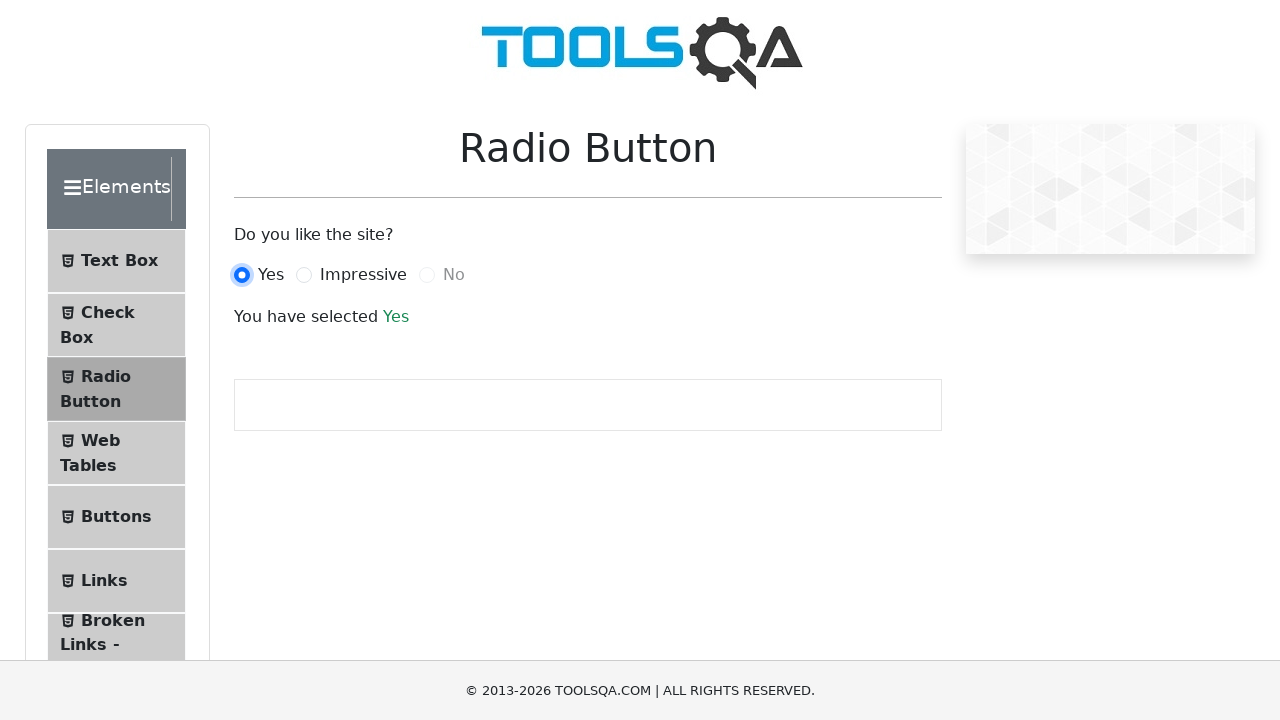

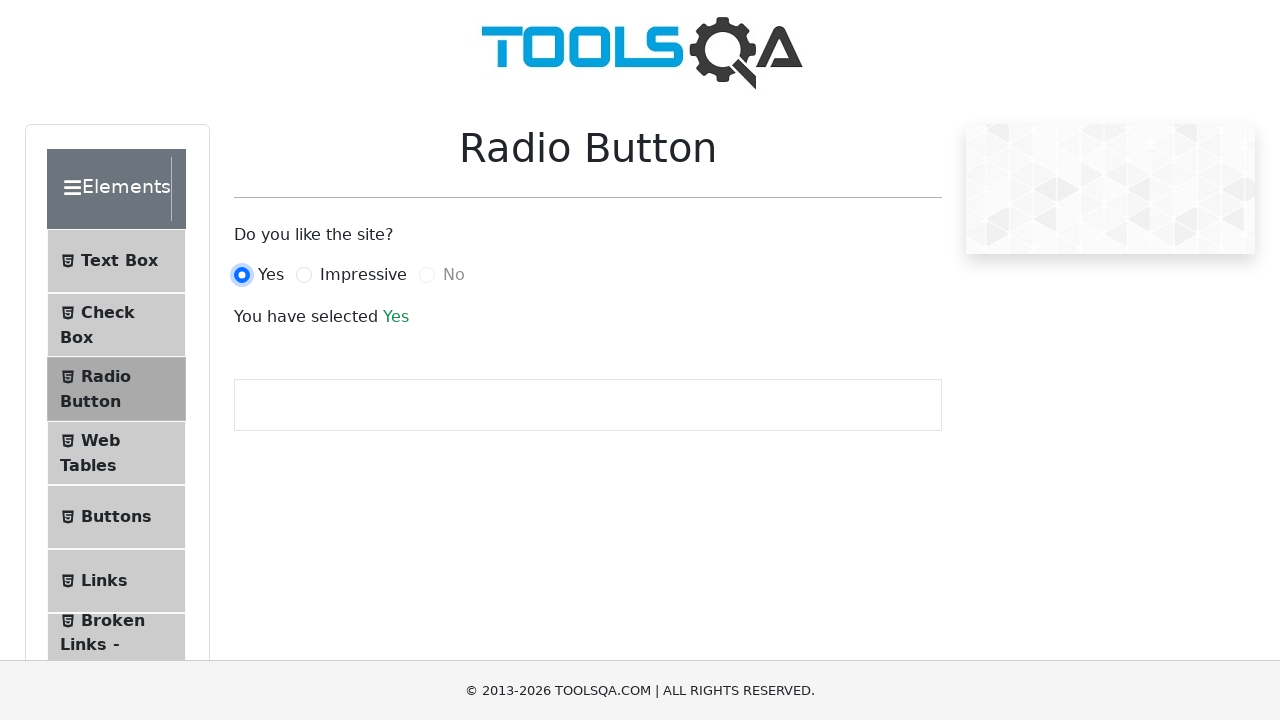